Tests the filtering functionality of a DevExpress GridView demo by applying header filters to select specific country and numeric values from filter dropdowns

Starting URL: https://demos.devexpress.com/MVCxGridViewDemos/Filtering/Filtering

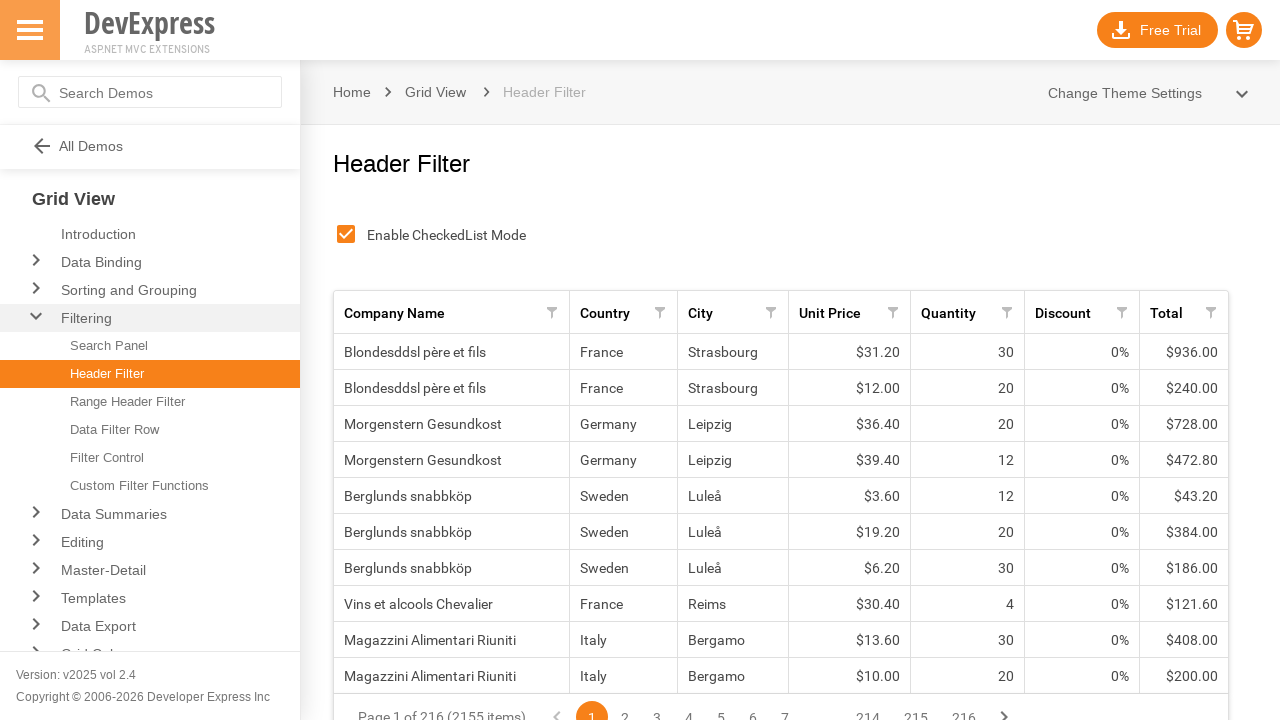

Set viewport size to 1280x768
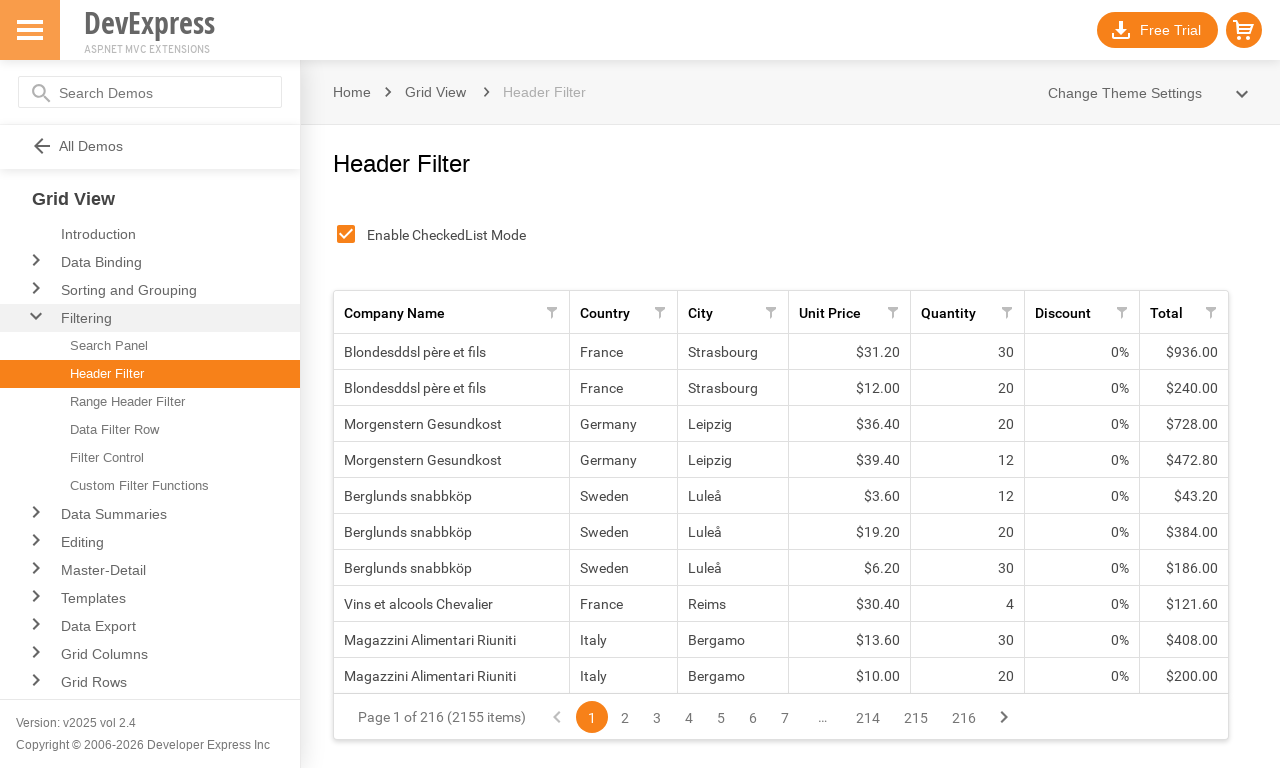

Clicked header filter for Country column at (660, 313) on #gvFiltering_col1 .dxGridView_gvHeaderFilter_MaterialCompact
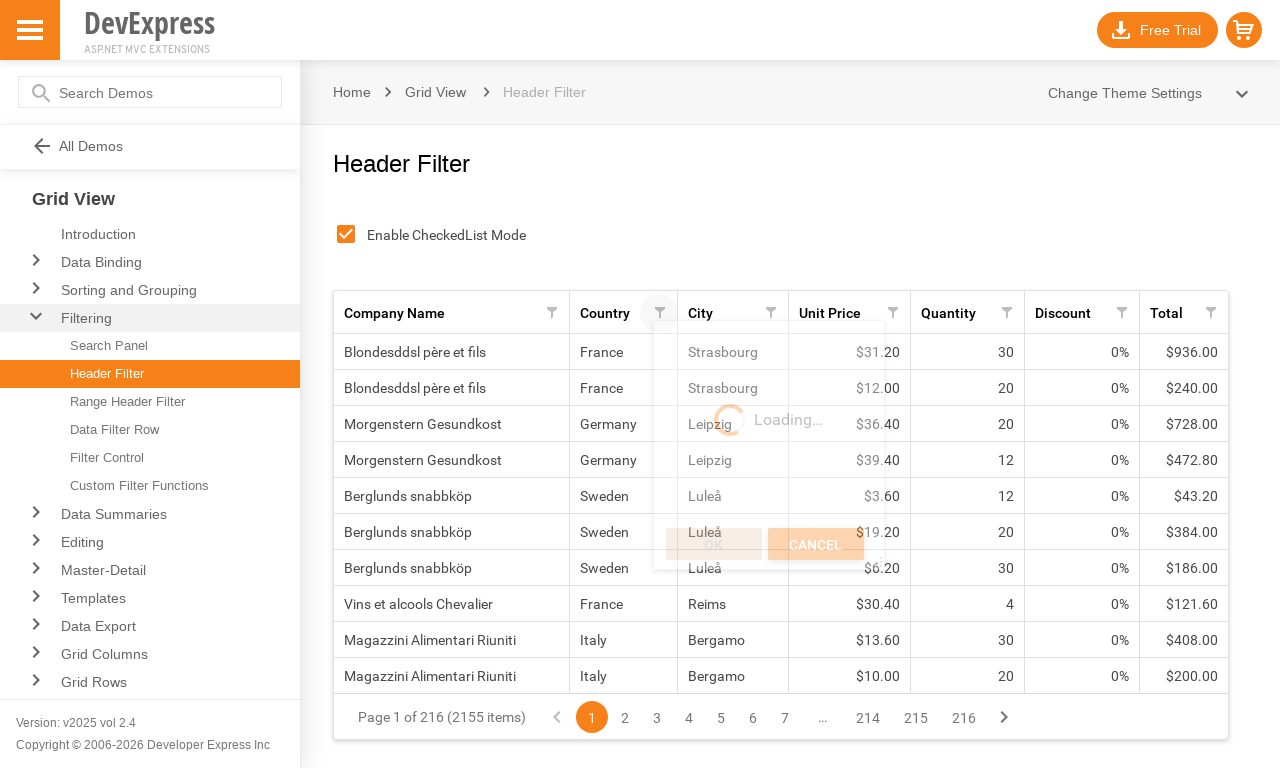

Selected Argentina from country filter dropdown at (676, 429) on #gvFiltering_HFListBox1_\!Argentina_D
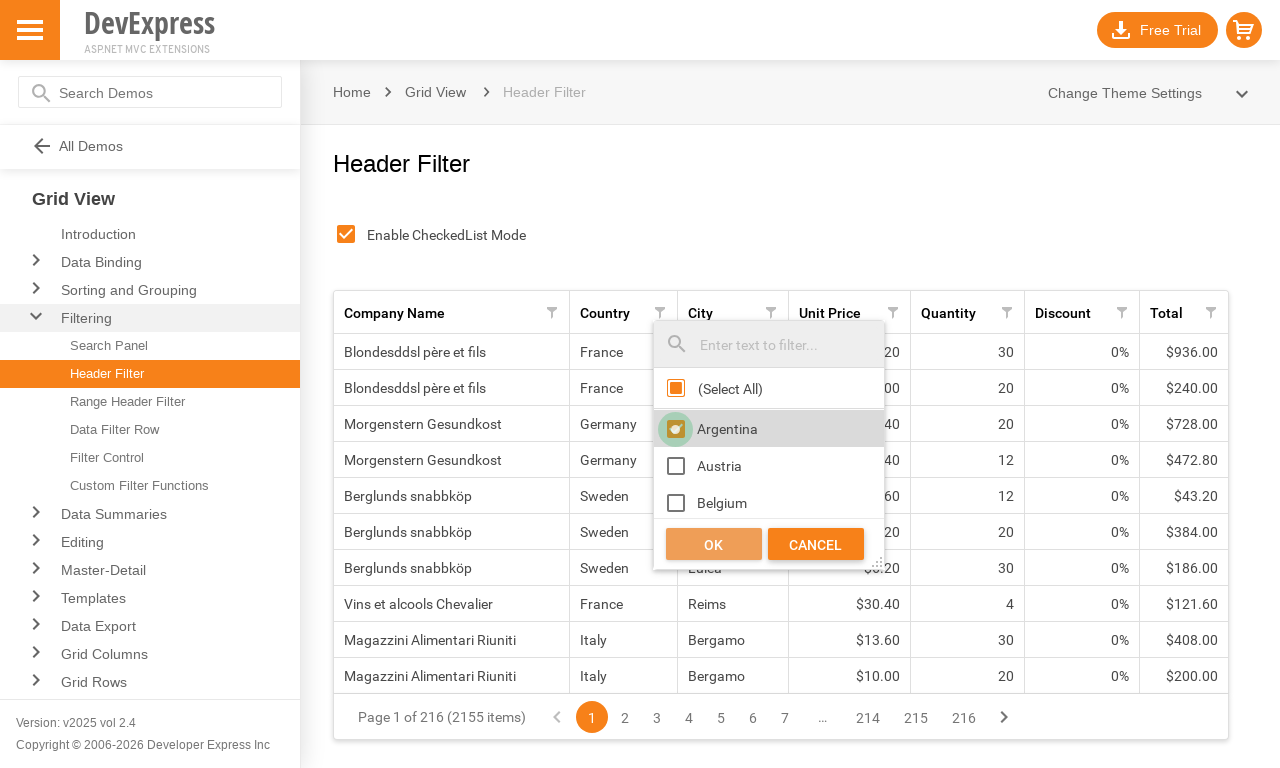

Applied country filter by clicking OK button at (714, 545) on #gvFiltering_DXHFP_O_CD > .dx-vam
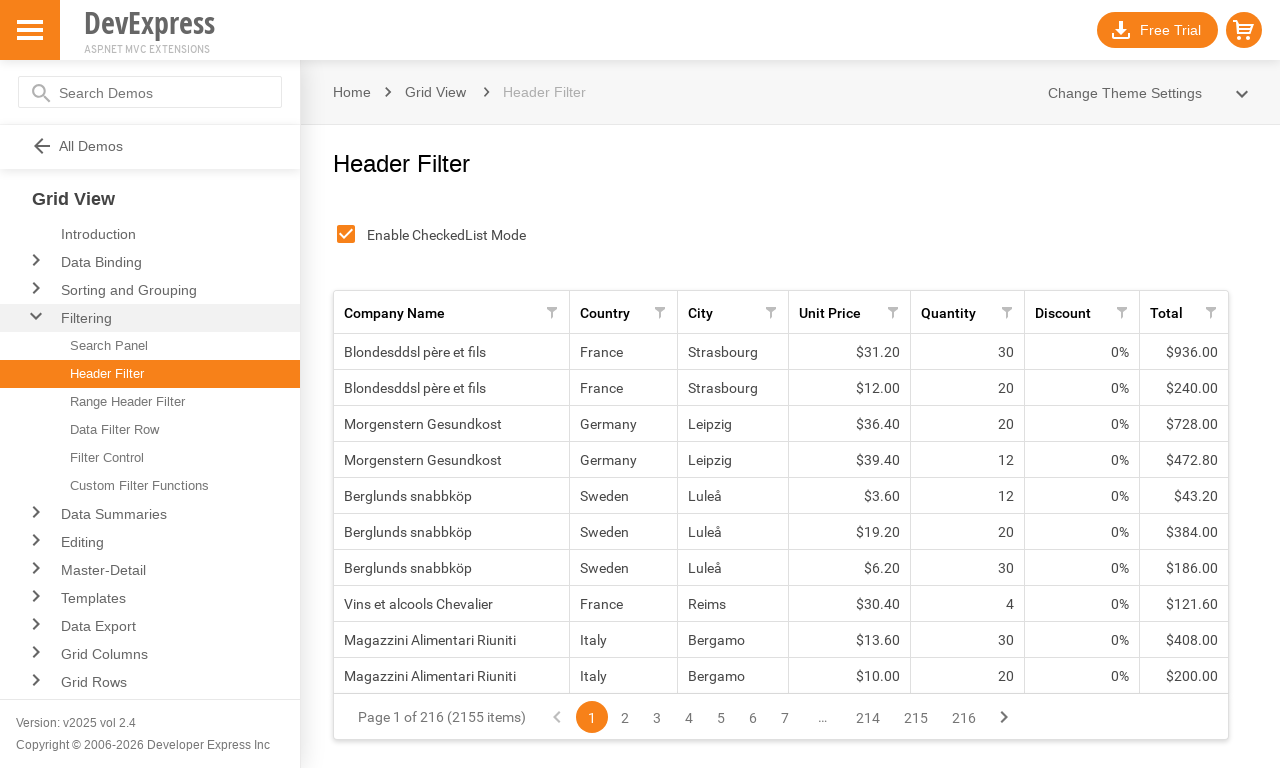

Clicked header filter for numeric column 3 at (897, 313) on #gvFiltering_col3 .dxGridView_gvHeaderFilter_MaterialCompact
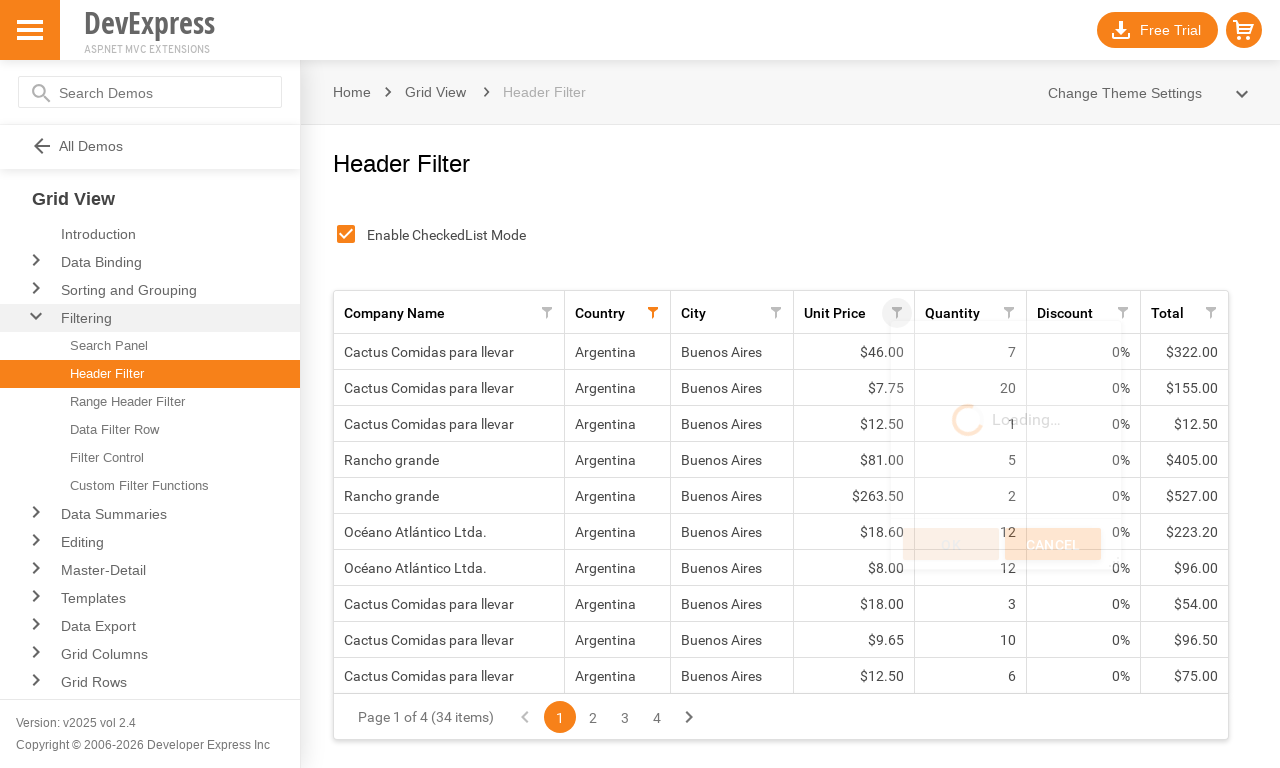

Selected 2.5000 value from numeric filter dropdown at (913, 429) on #gvFiltering_HFListBox3_\!2\.5000_D
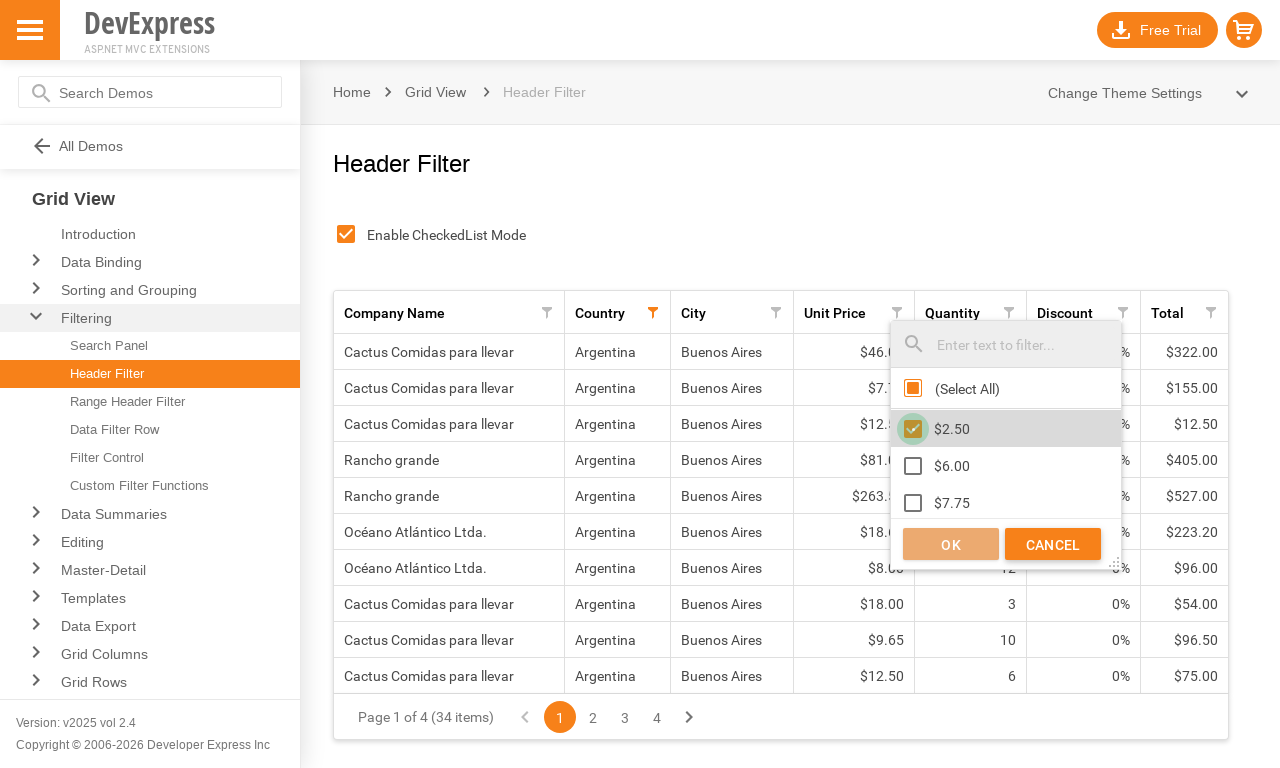

Applied numeric filter by clicking OK button at (951, 545) on #gvFiltering_DXHFP_TPCFCm1_O_CD > .dx-vam
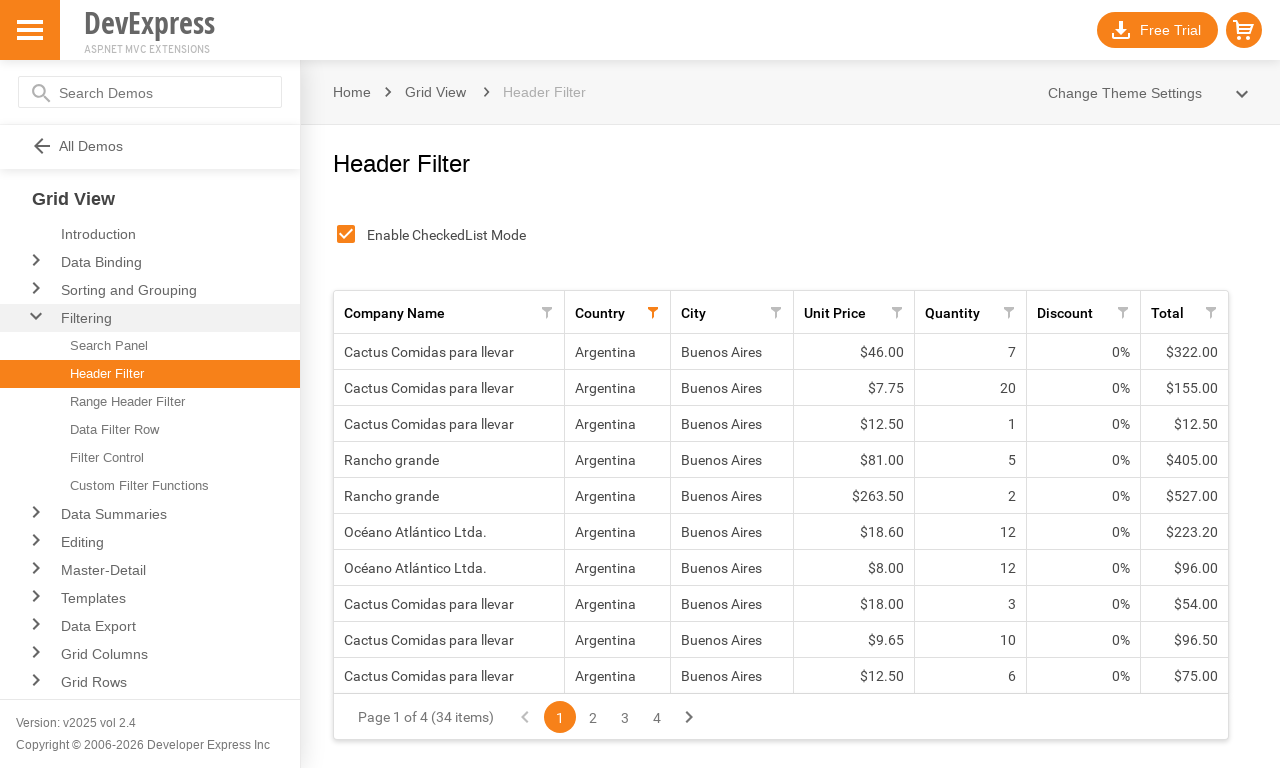

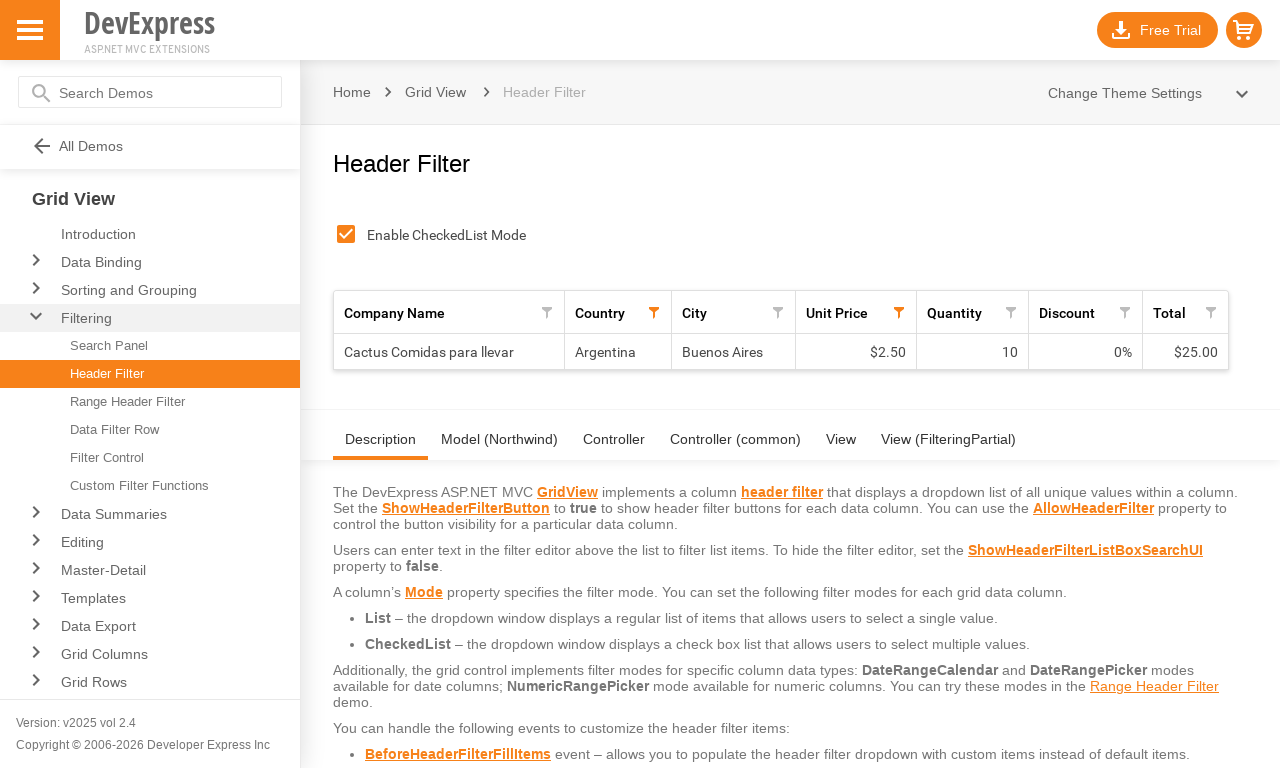